Tests Zero Bank website by navigating through signin, online banking, and pay bills pages, filling in payment details and submitting a payment form

Starting URL: http://zero.webappsecurity.com/

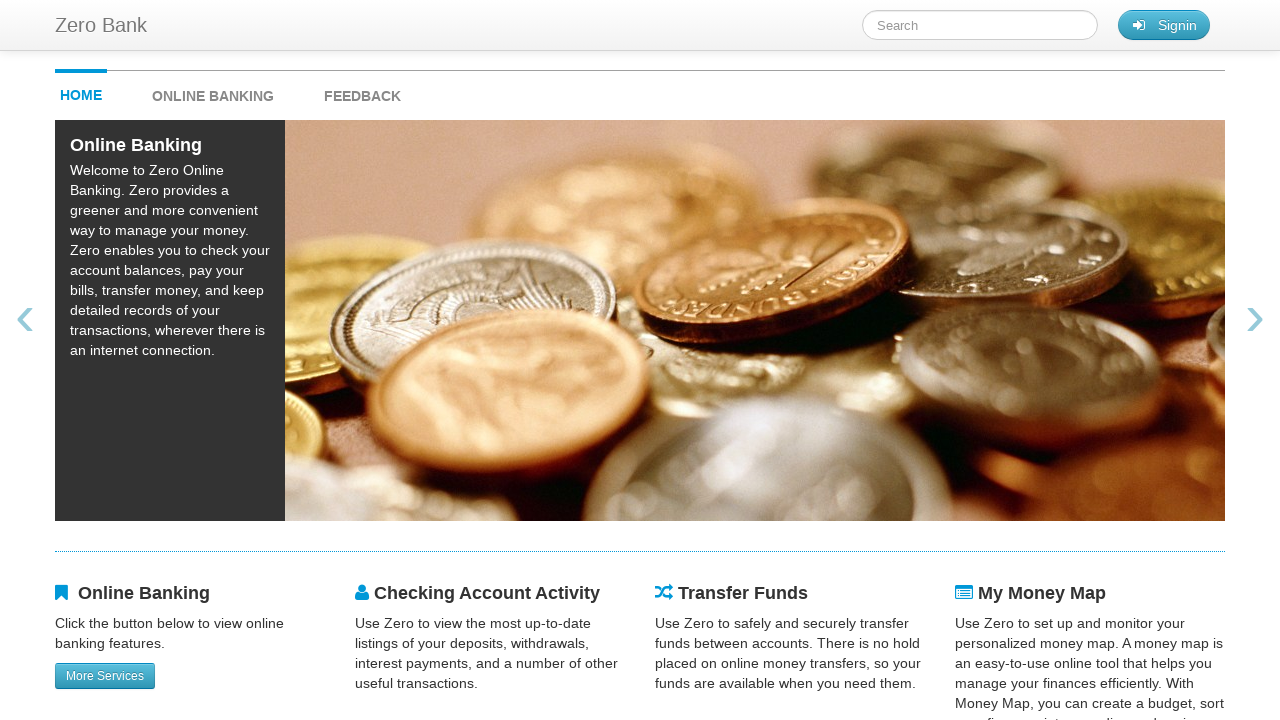

Clicked Signin button at (1164, 25) on button#signin_button
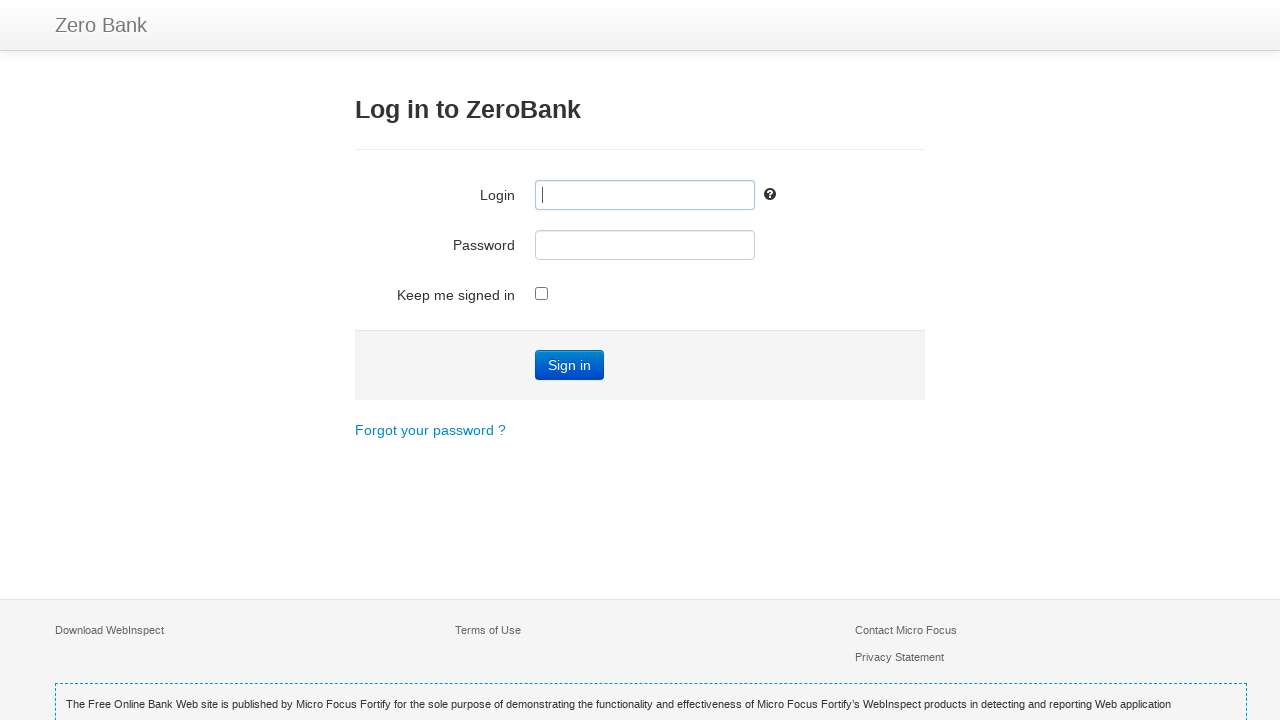

Filled username field with 'username' on input#user_login
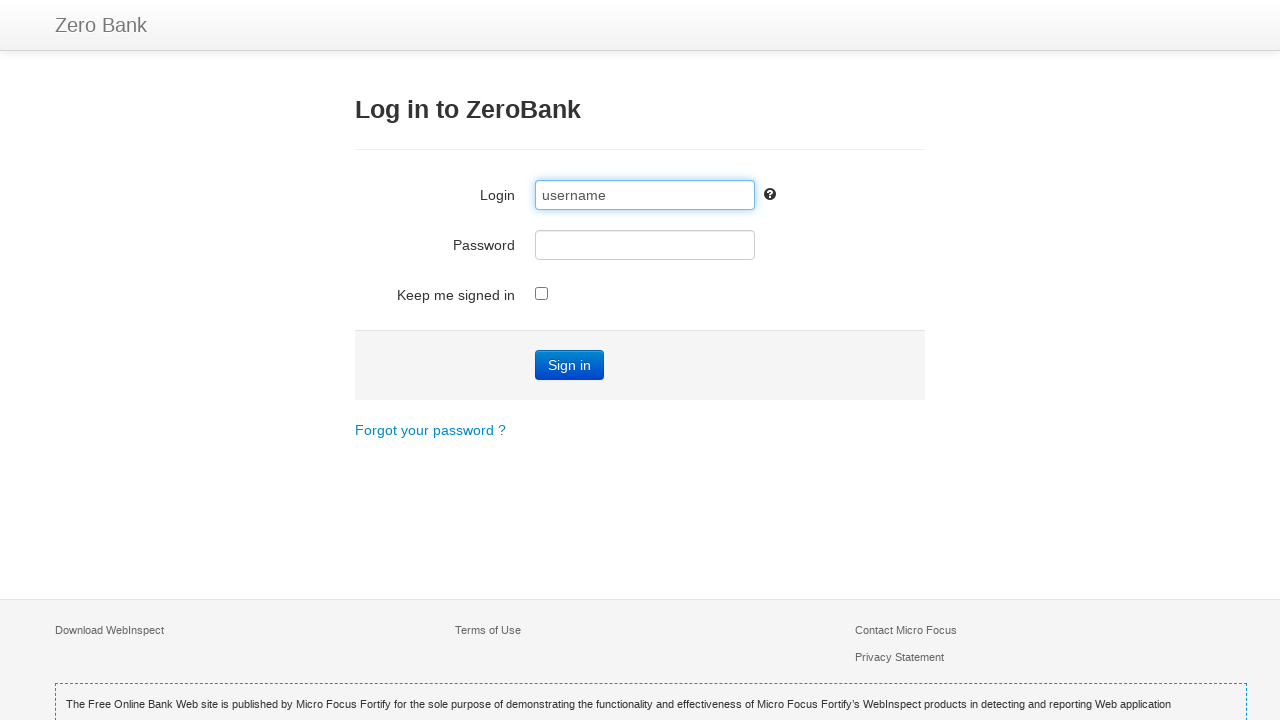

Filled password field with 'password' on input[tabindex='2']
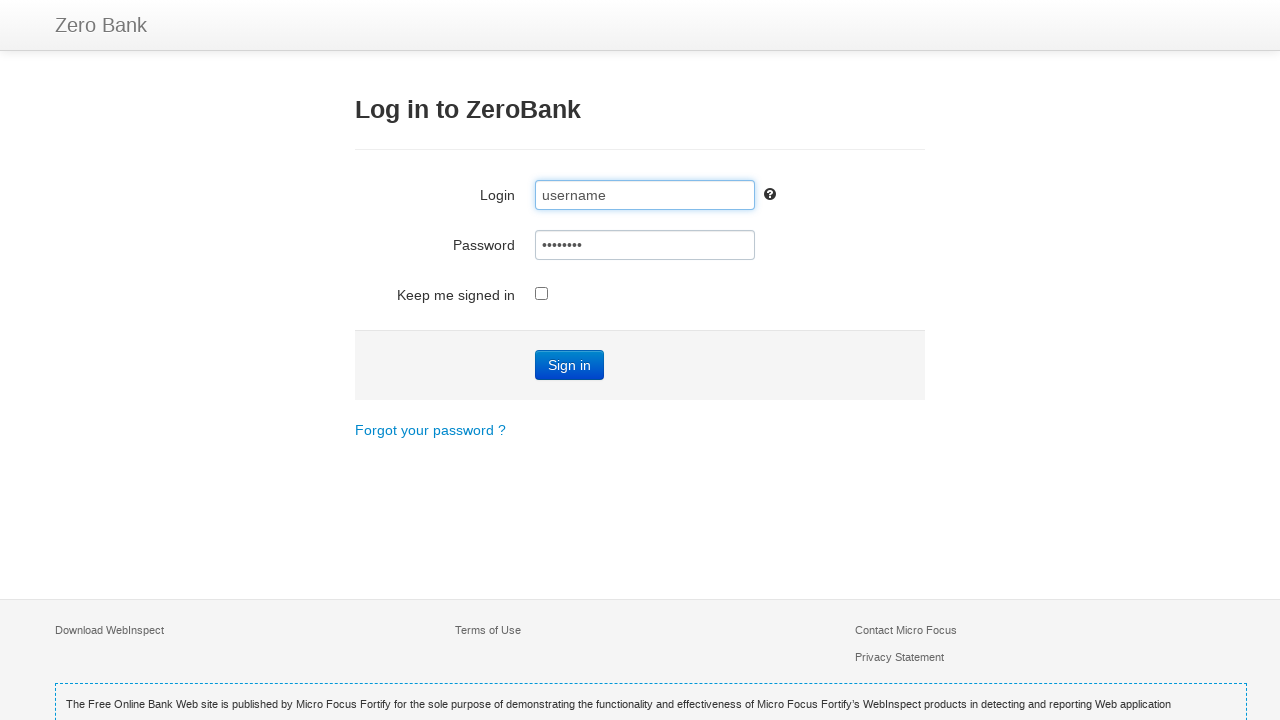

Clicked Sign in button to submit login form at (570, 365) on input[name='submit']
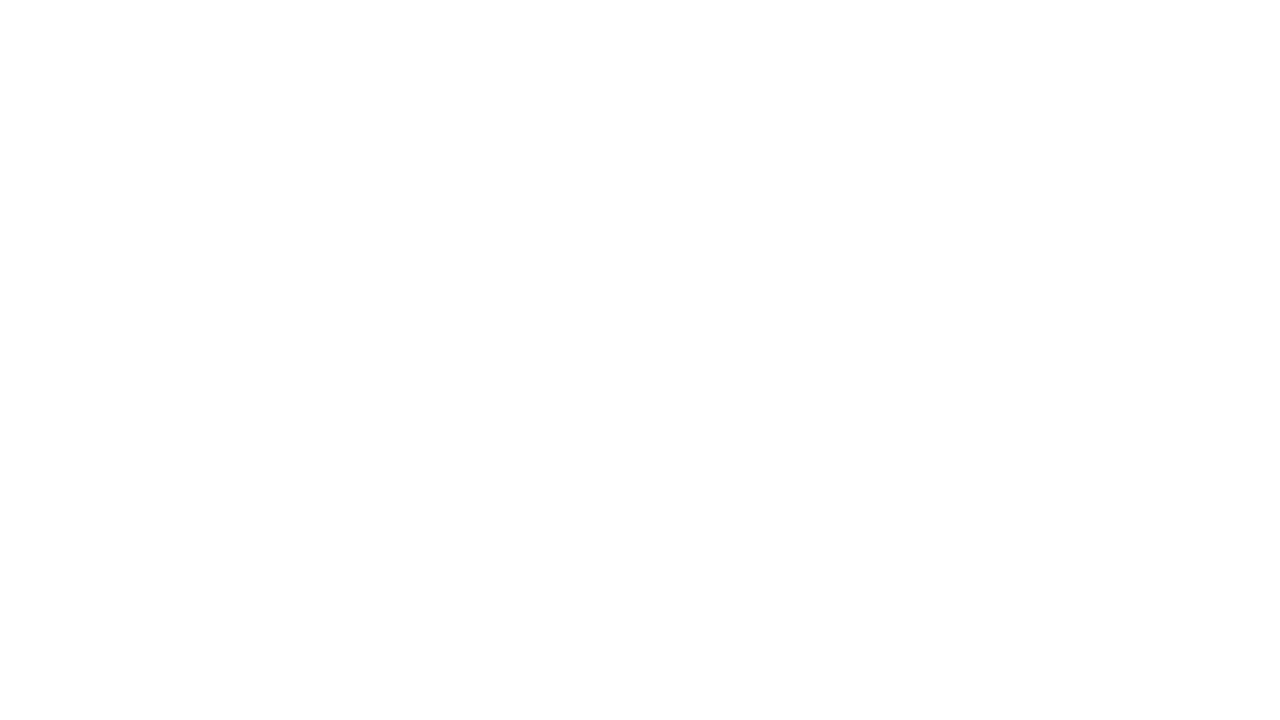

Navigated back from signin page
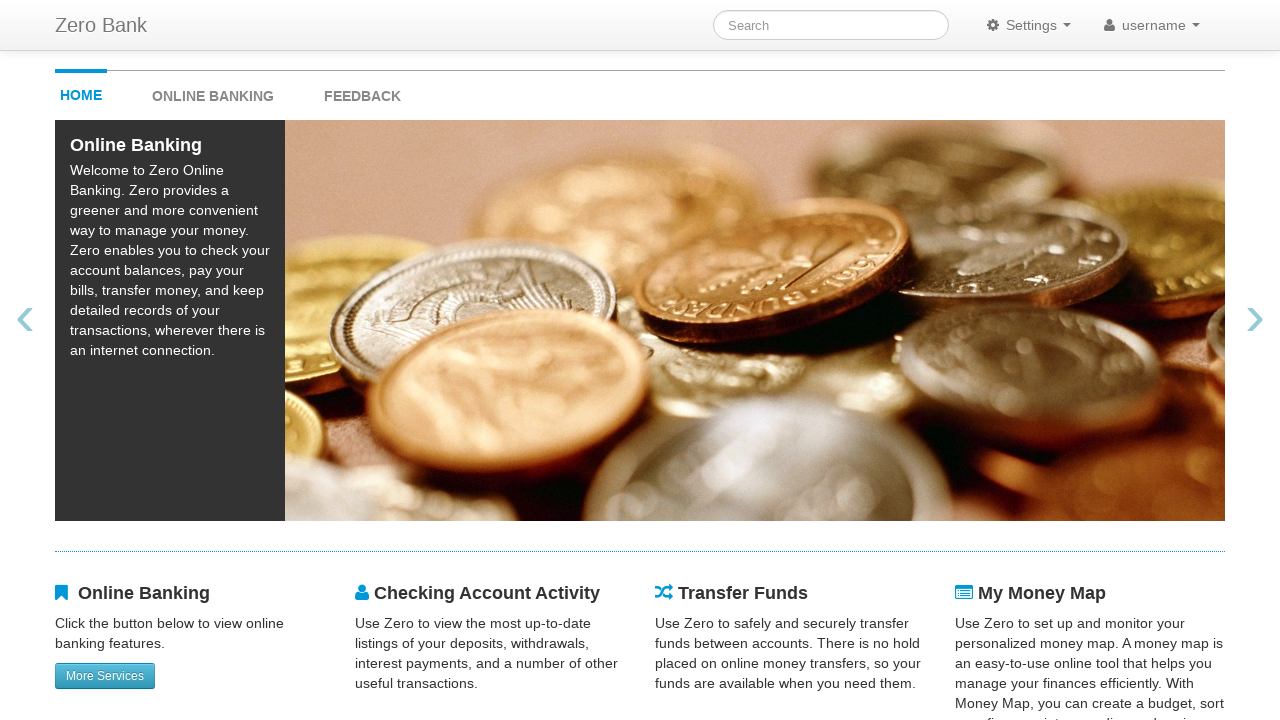

Navigated to Online Banking page
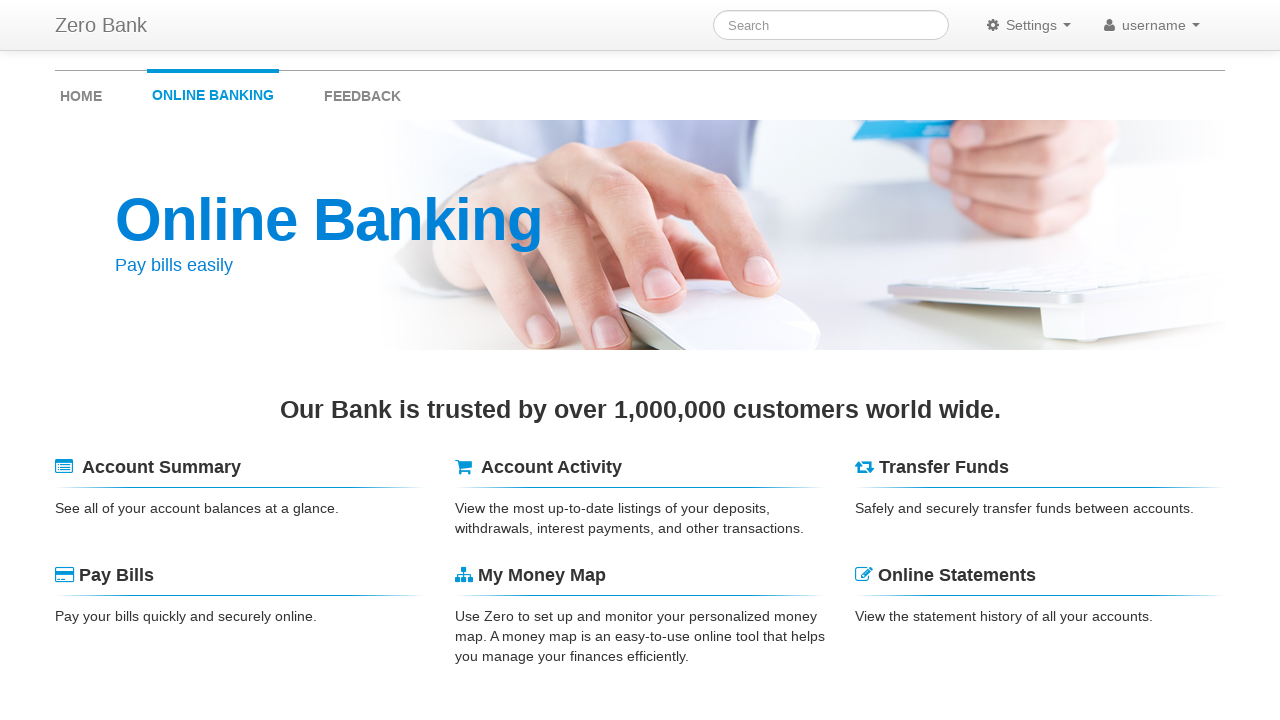

Clicked Pay Bills link at (116, 575) on span#pay_bills_link
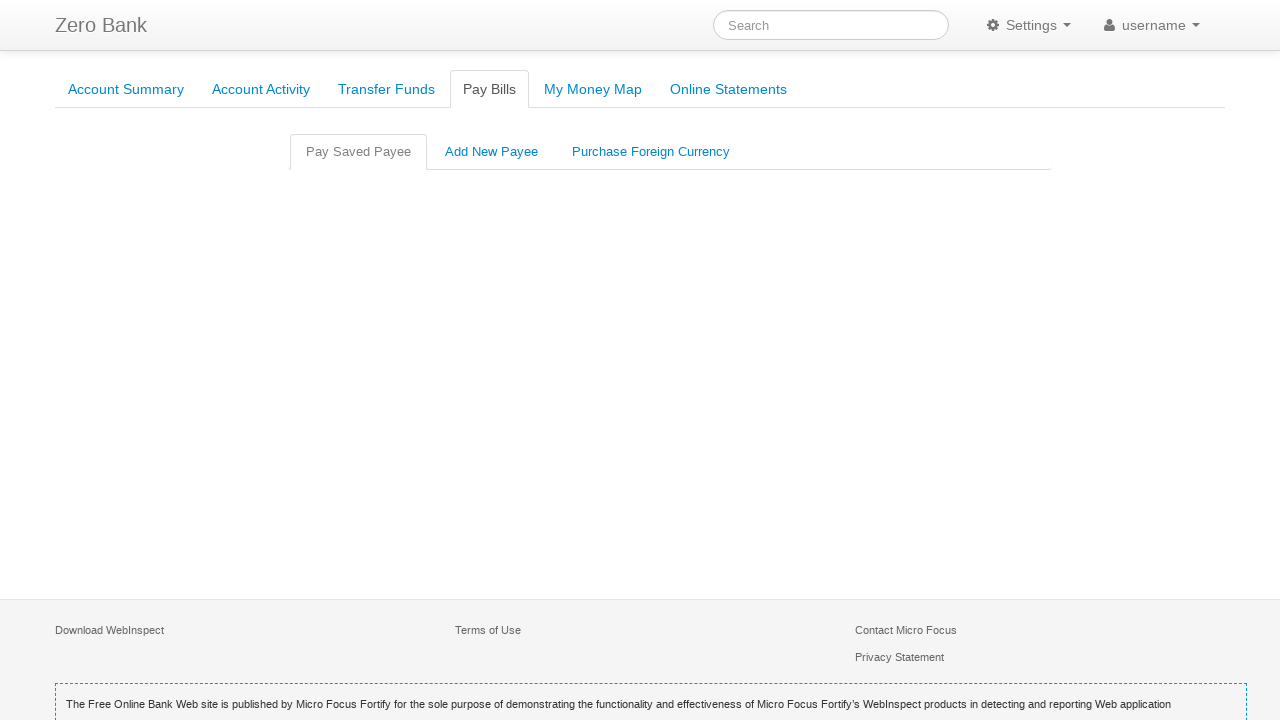

Filled amount field with '1500000' on input#sp_amount
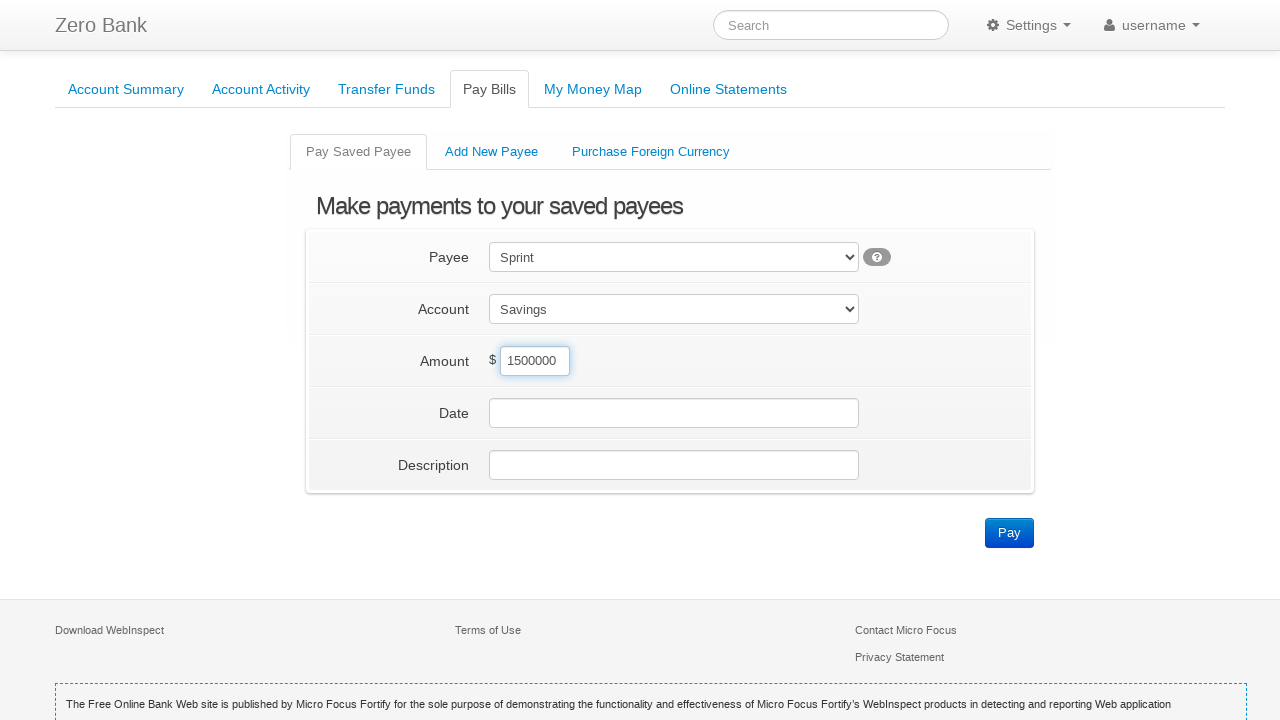

Filled date field with '2020-09-10' on input.span4.hasDatepicker
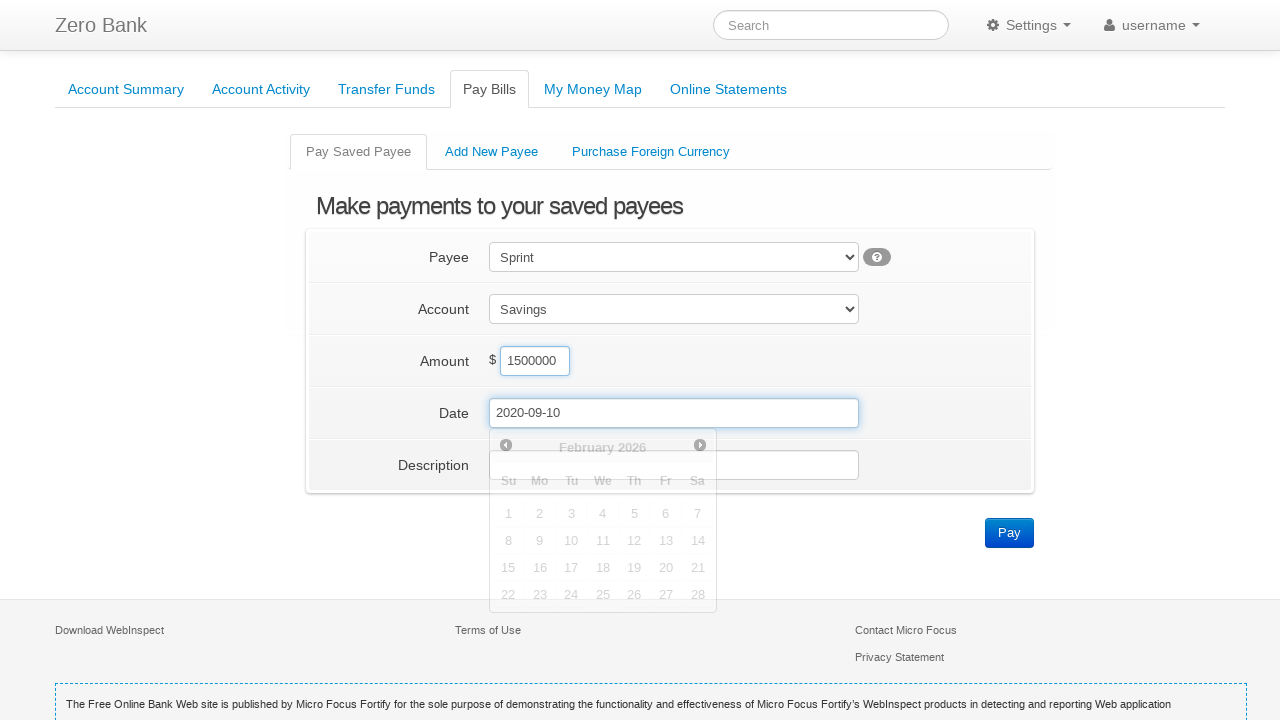

Clicked Pay button to submit payment at (1010, 533) on input[value='Pay']
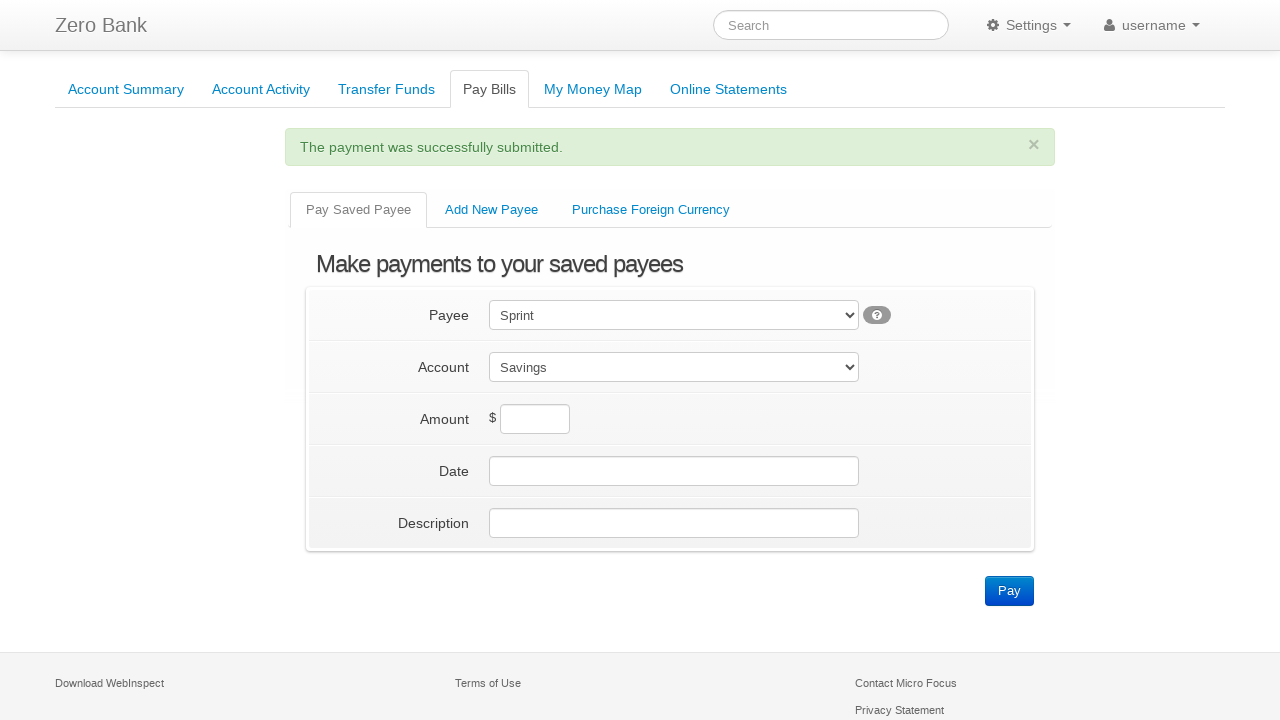

Payment success alert message loaded
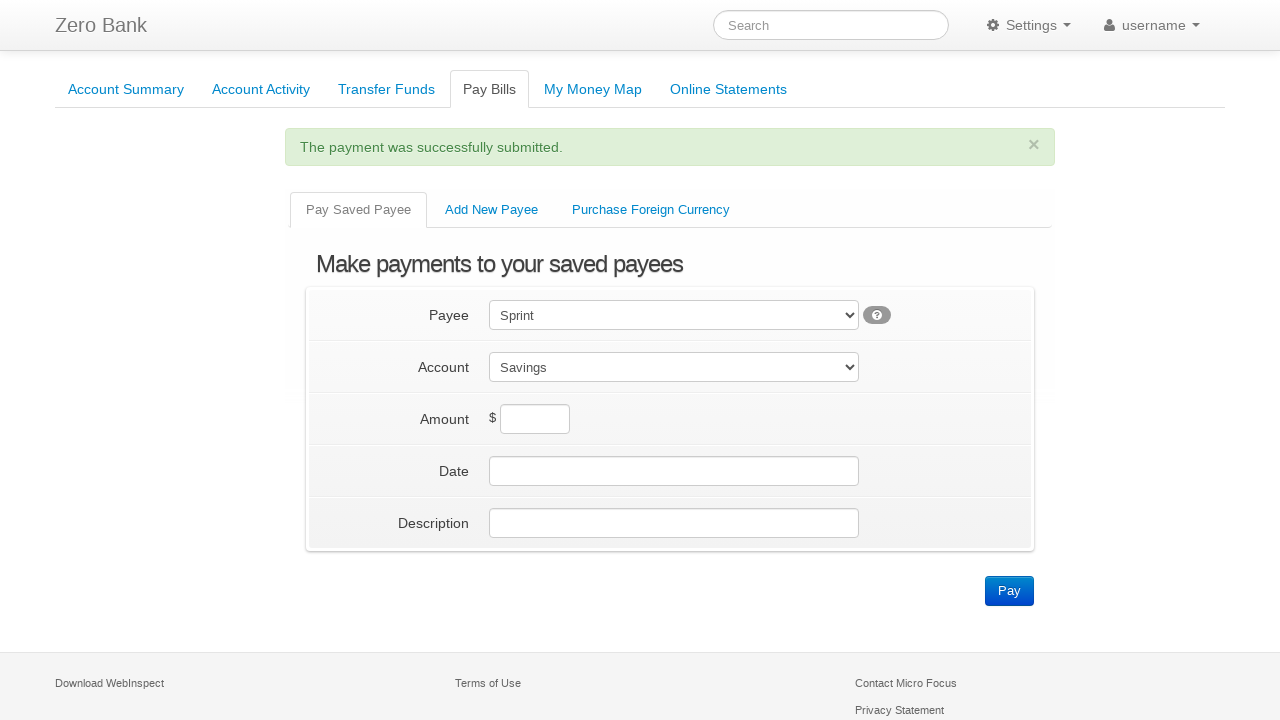

Verified payment success message is visible
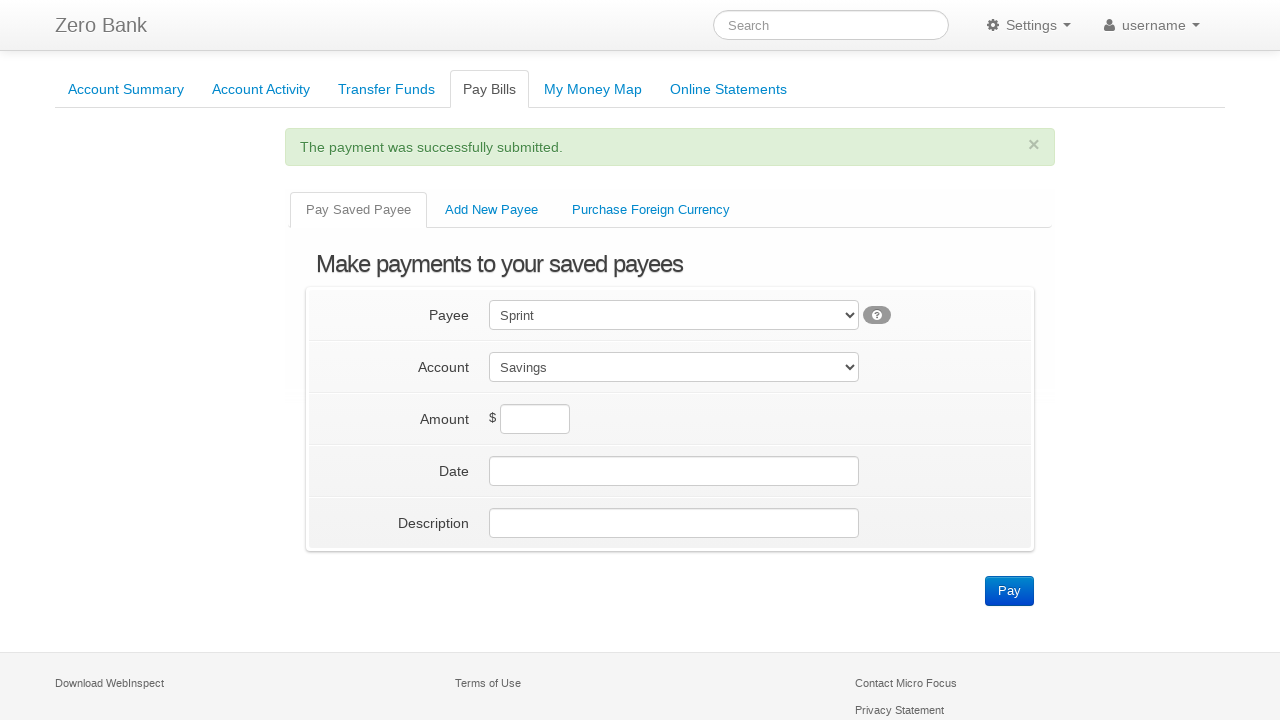

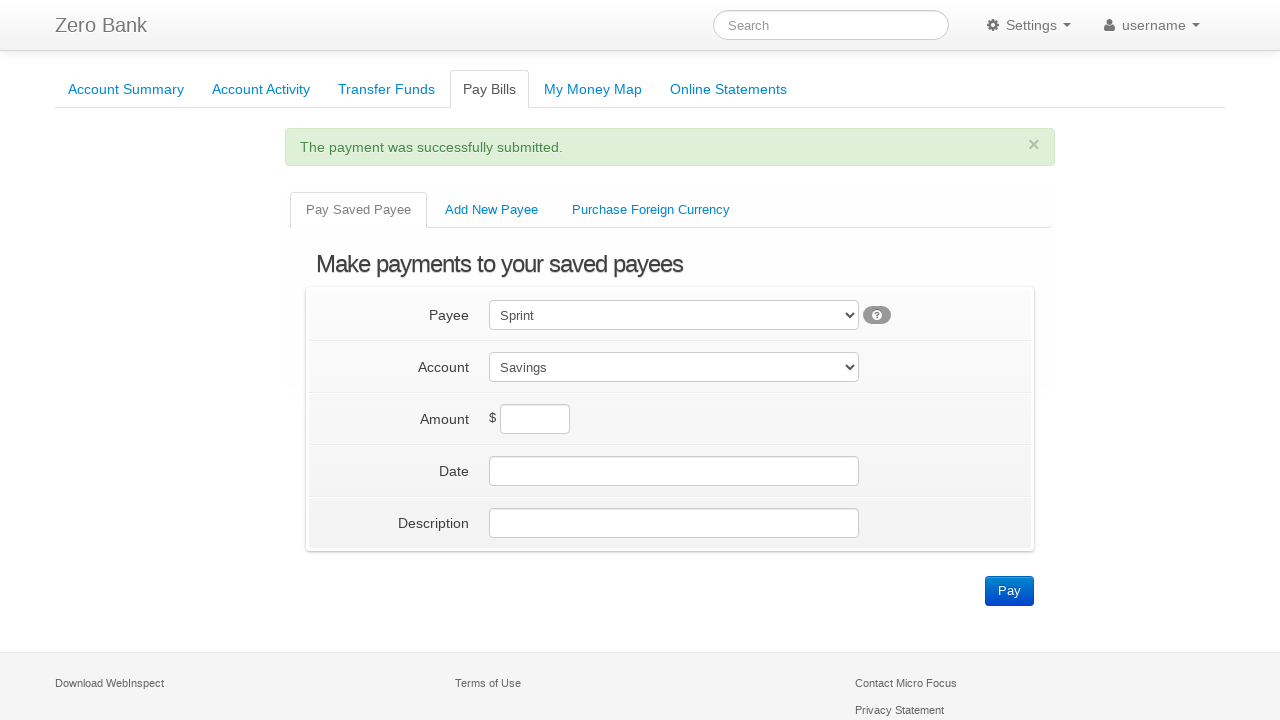